Fills out and submits a student registration form including personal details, date of birth, subjects, hobbies, and address information

Starting URL: https://demoqa.com/automation-practice-form

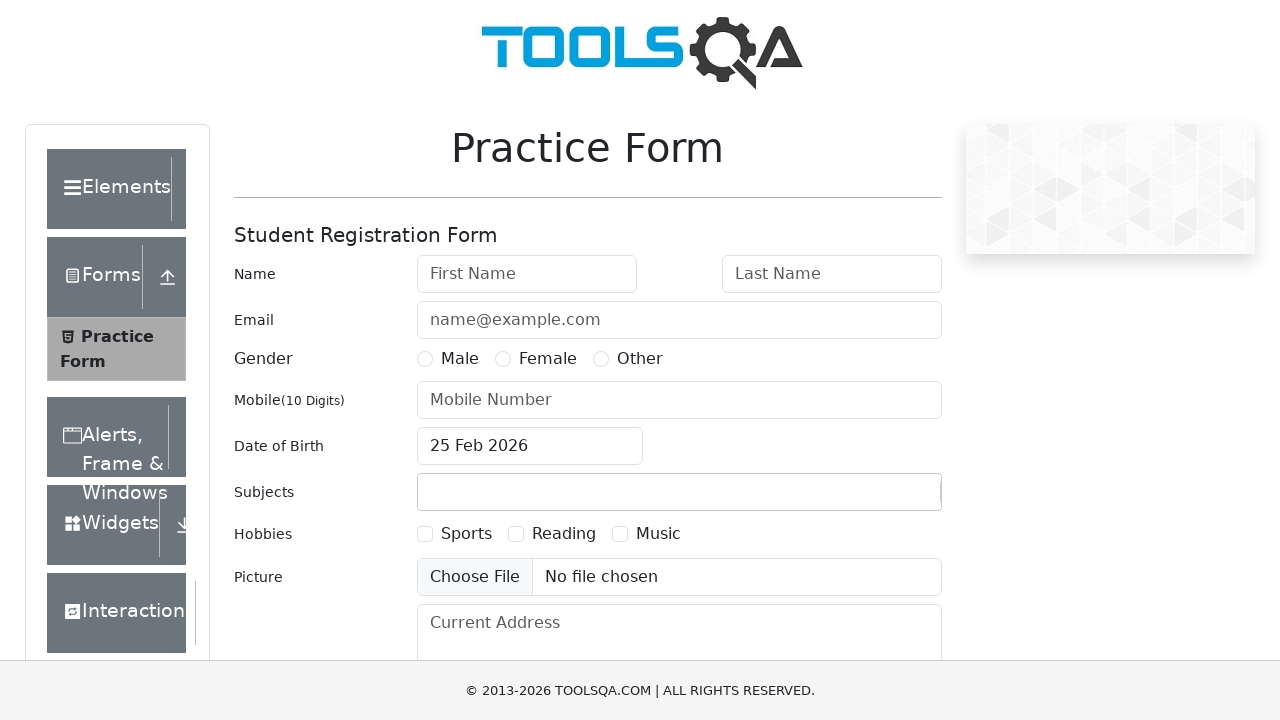

Filled first name field with 'Mohai' on #firstName
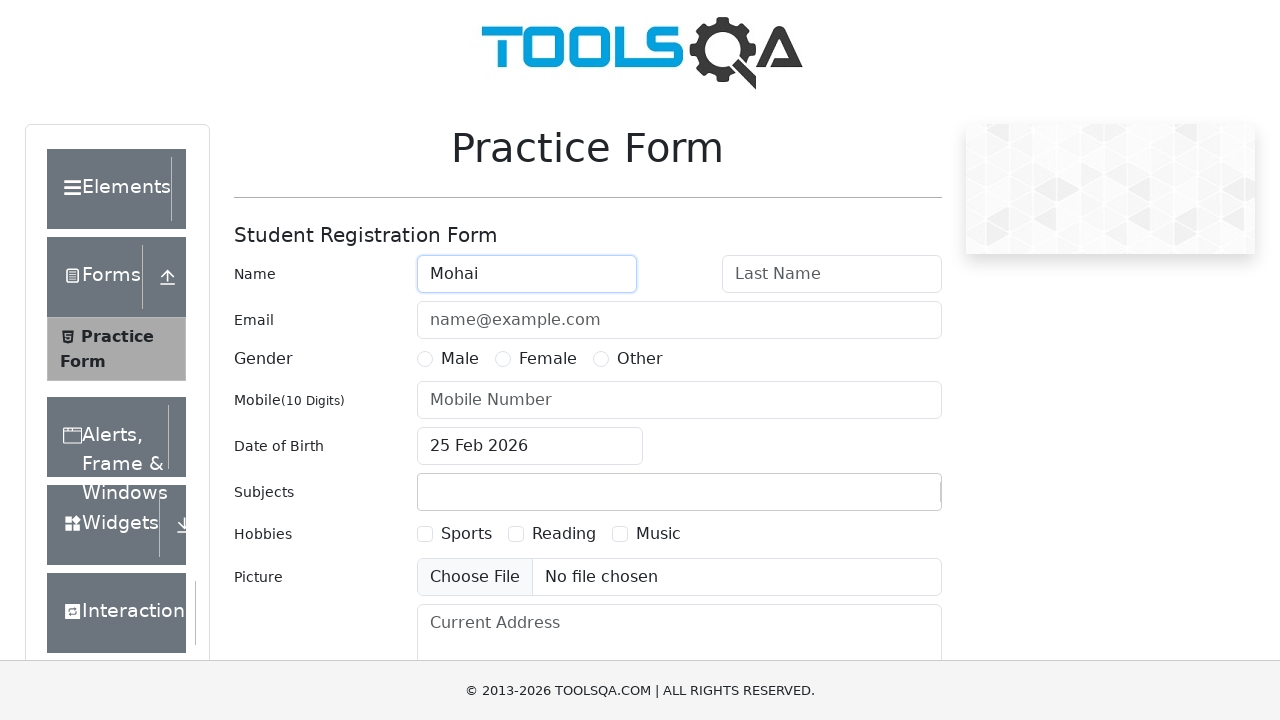

Filled last name field with 'Minul' on #lastName
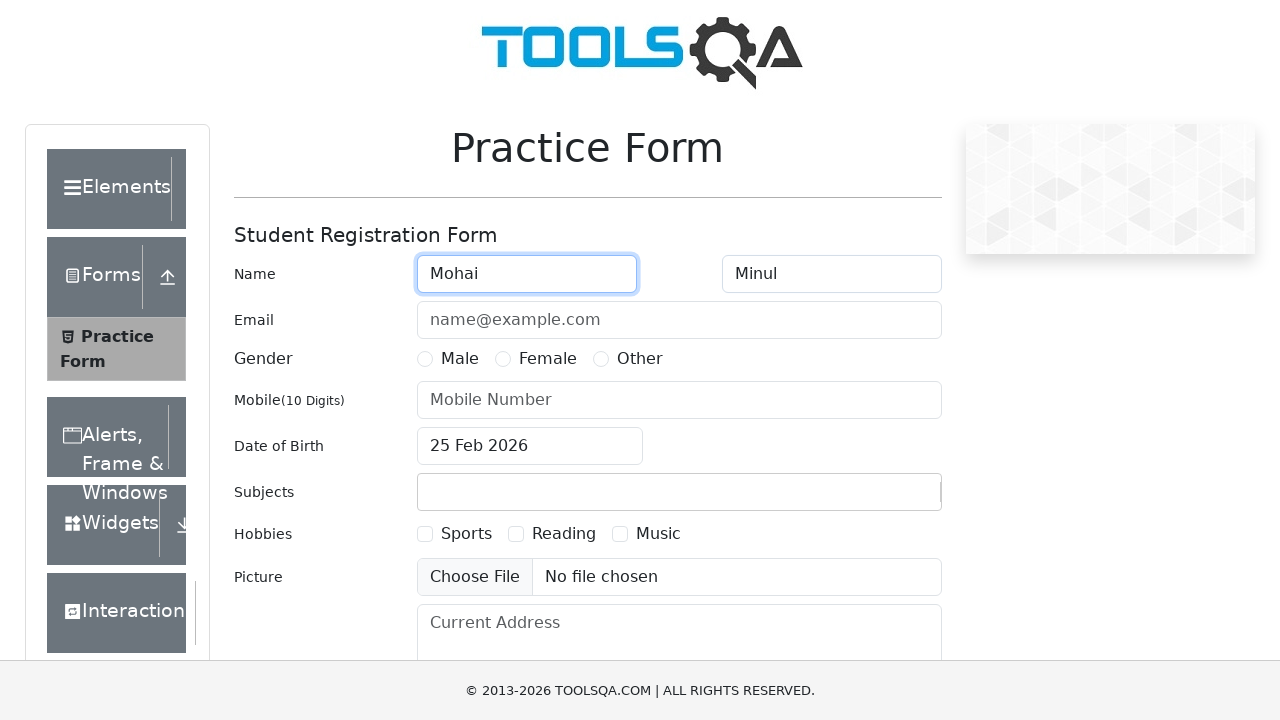

Filled email field with 'minul@email.com' on #userEmail
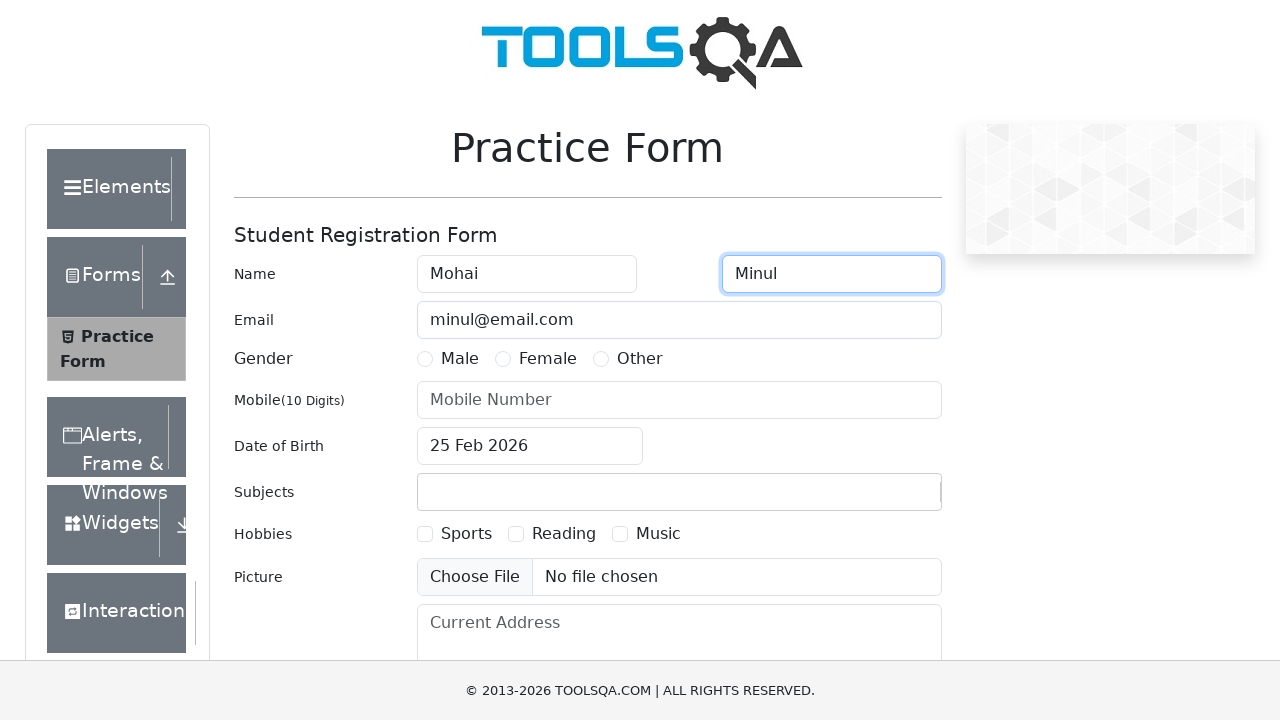

Selected Male gender option at (460, 359) on label[for='gender-radio-1']
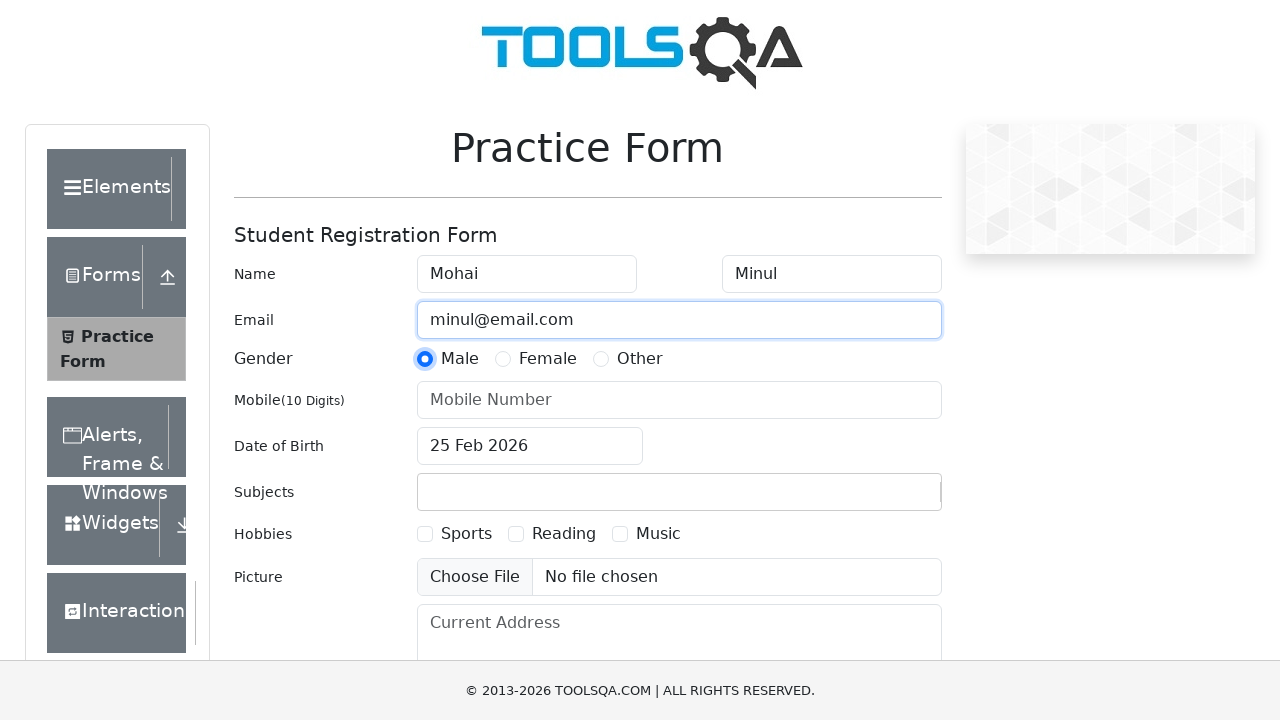

Filled phone number field with '01234556678' on #userNumber
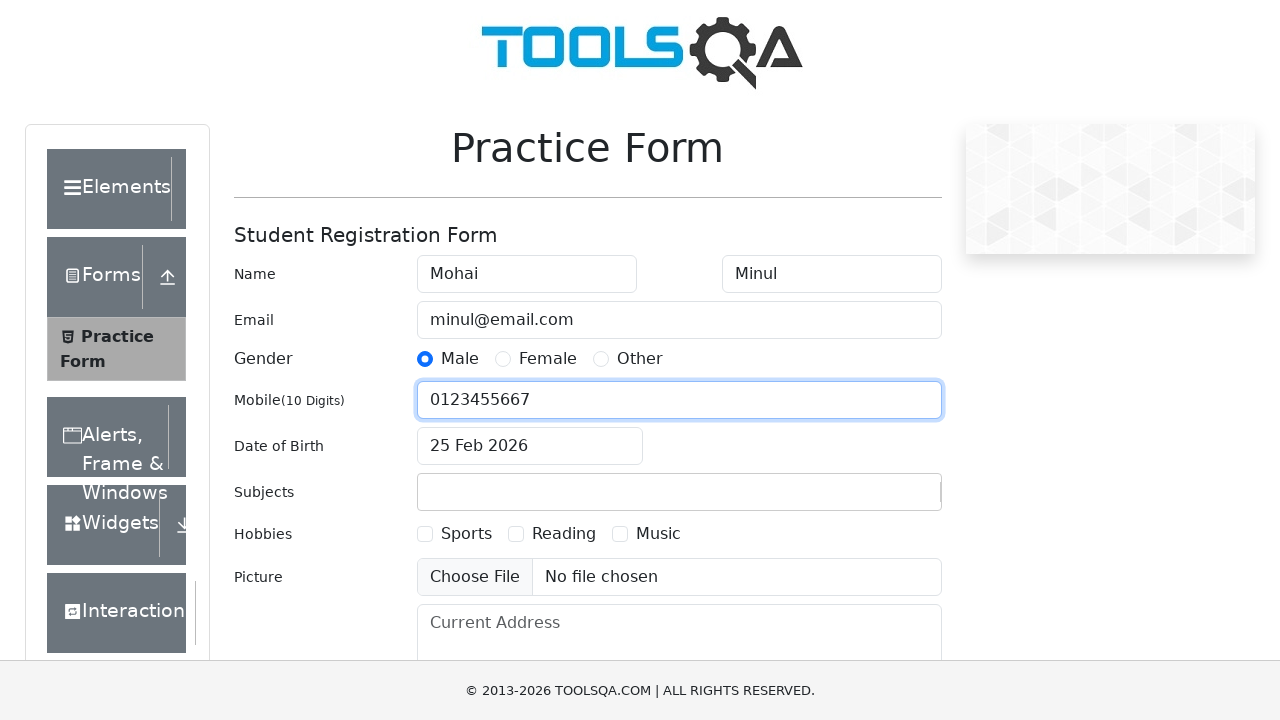

Opened date of birth picker at (530, 446) on #dateOfBirthInput
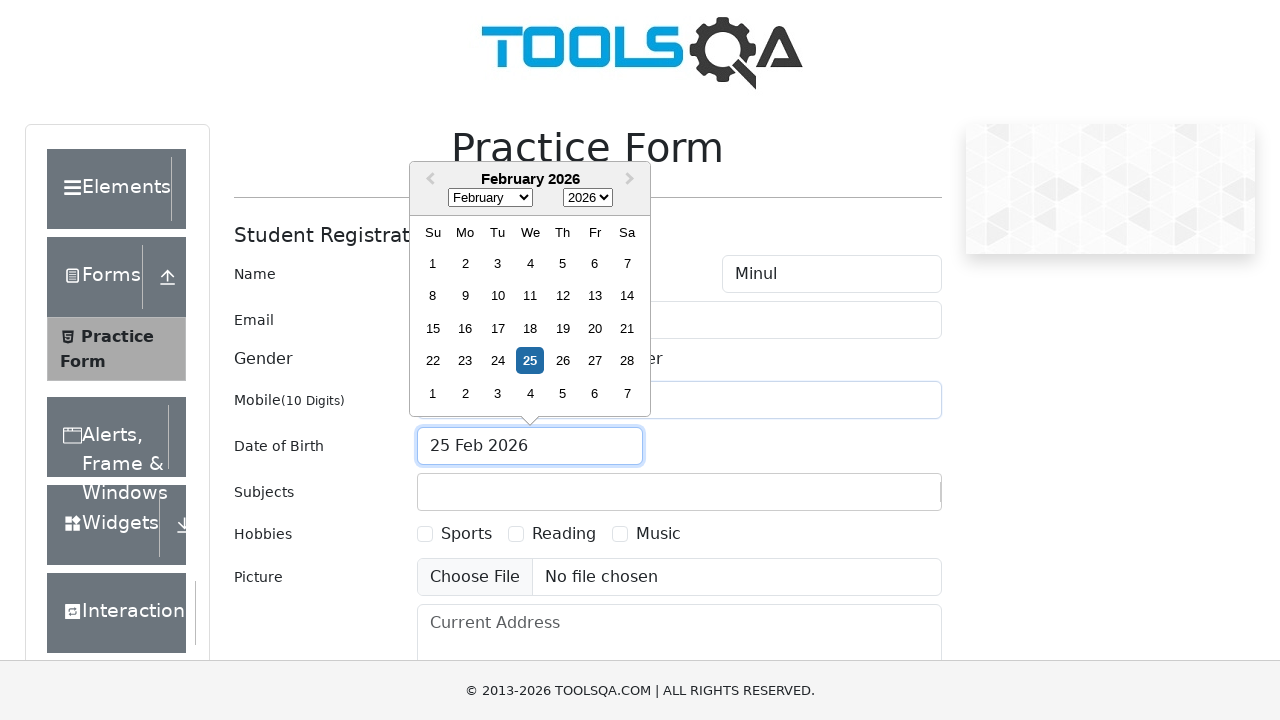

Selected May as month of birth on select.react-datepicker__month-select
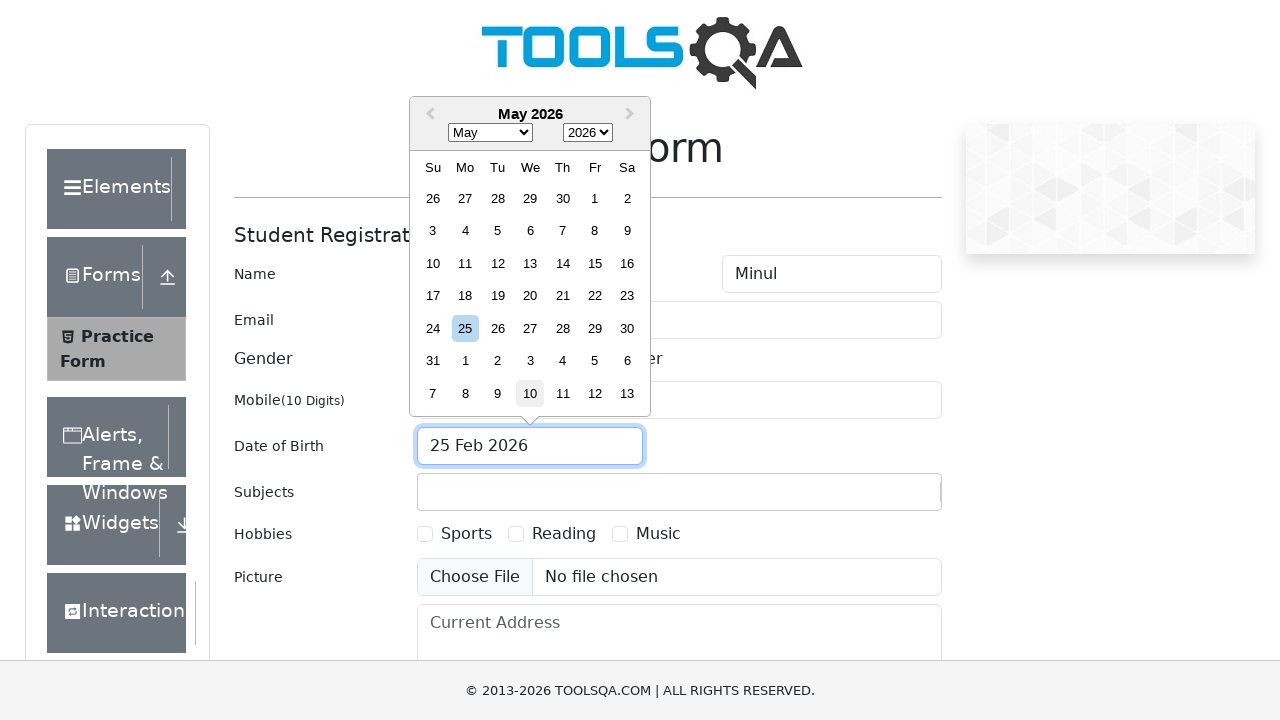

Selected 1999 as year of birth on select.react-datepicker__year-select
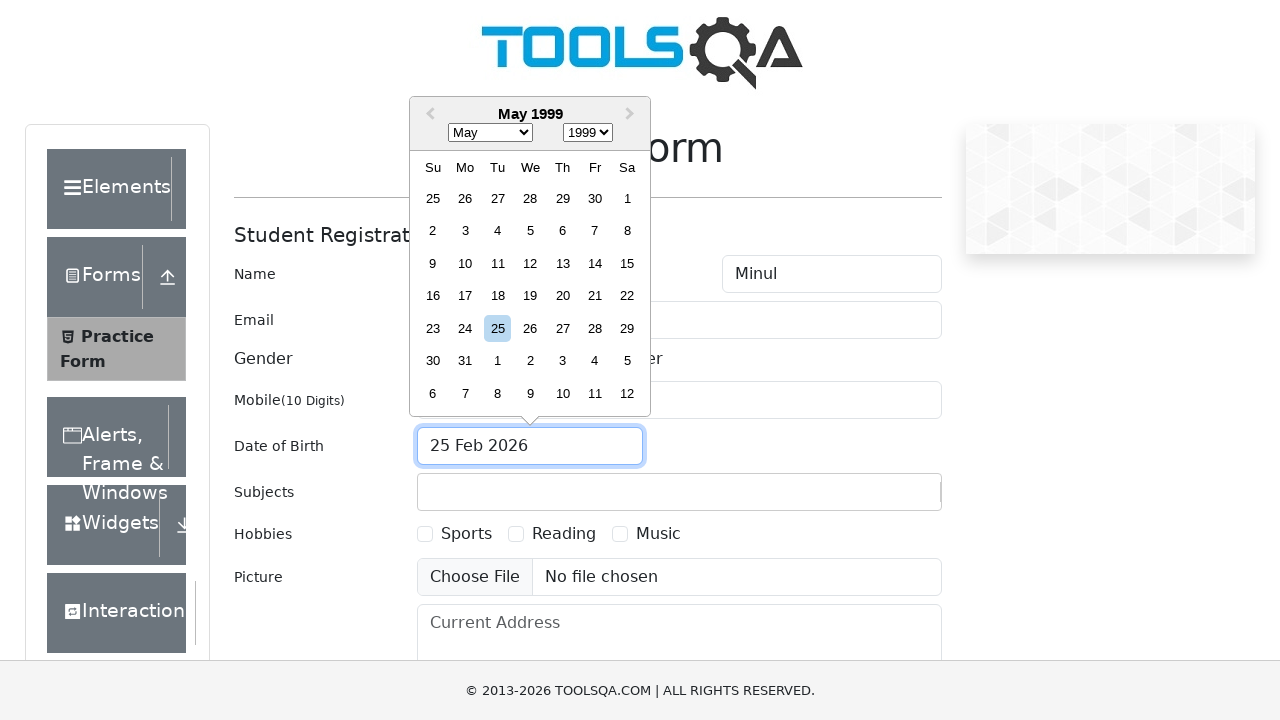

Selected 17th as day of birth at (465, 296) on .react-datepicker__day--017
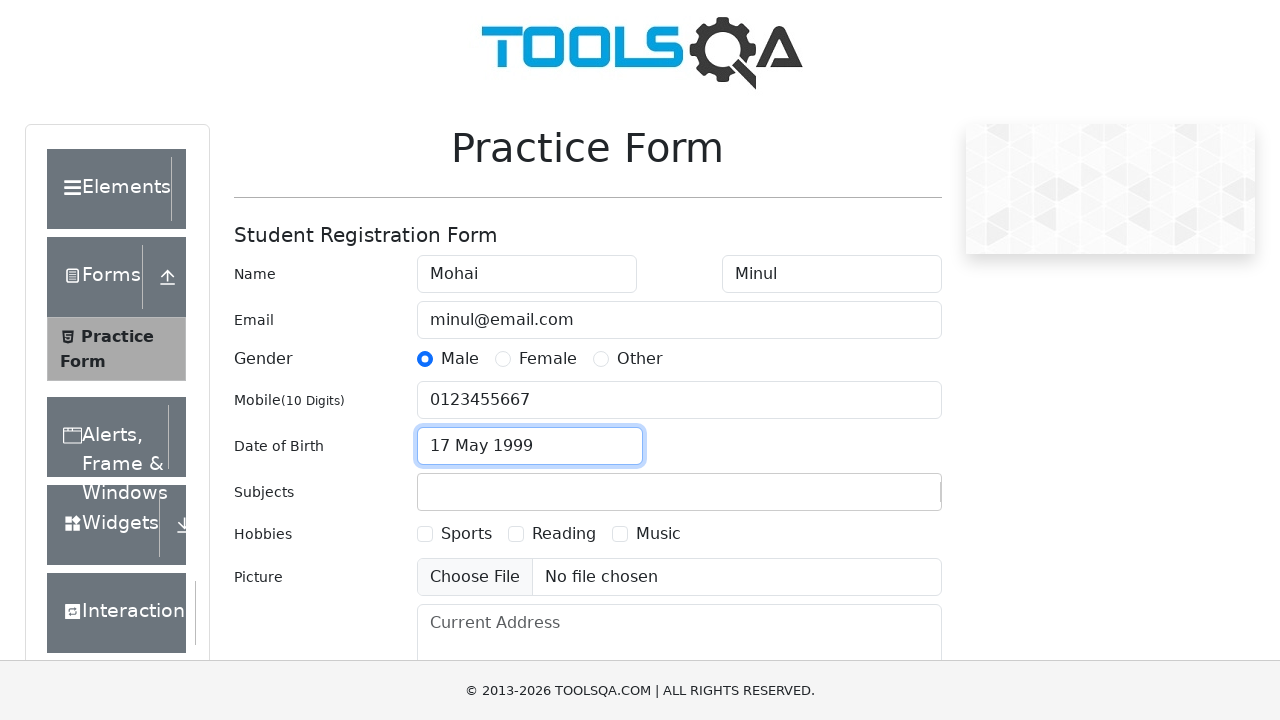

Typed 'c' in subjects field to trigger autocomplete on #subjectsInput
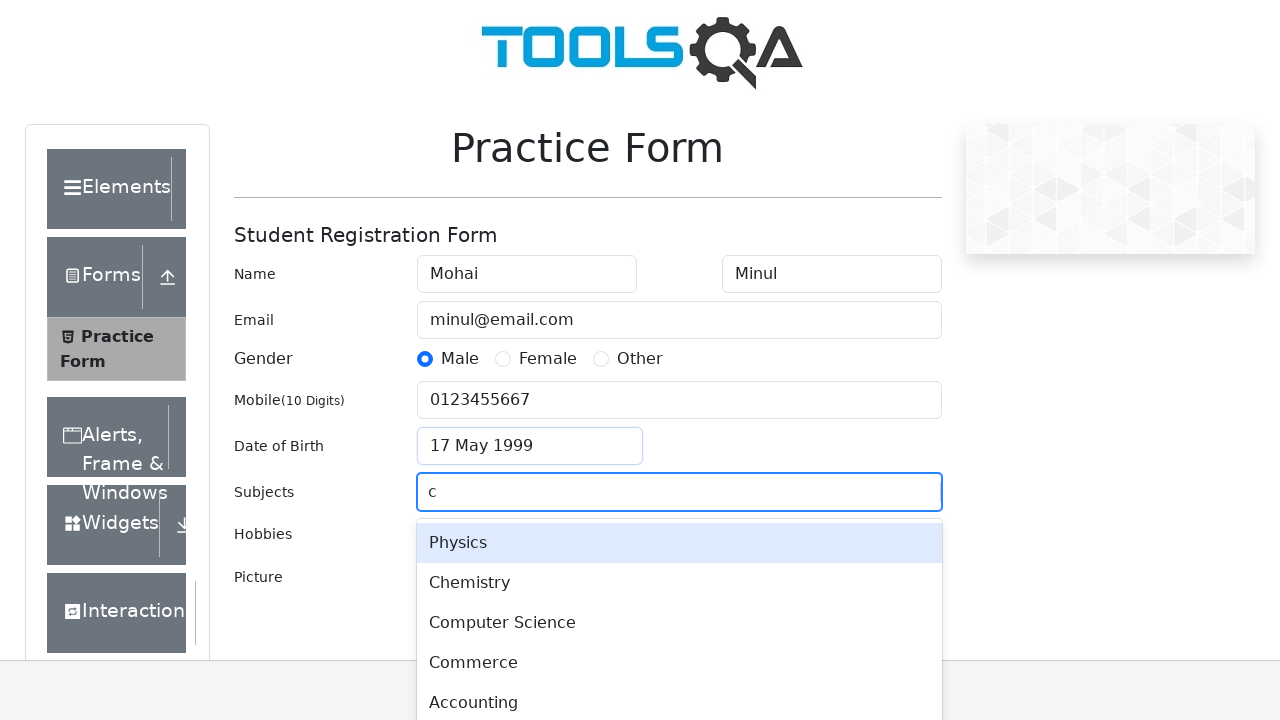

Selected Computer Science from autocomplete suggestions at (679, 623) on #react-select-2-option-2
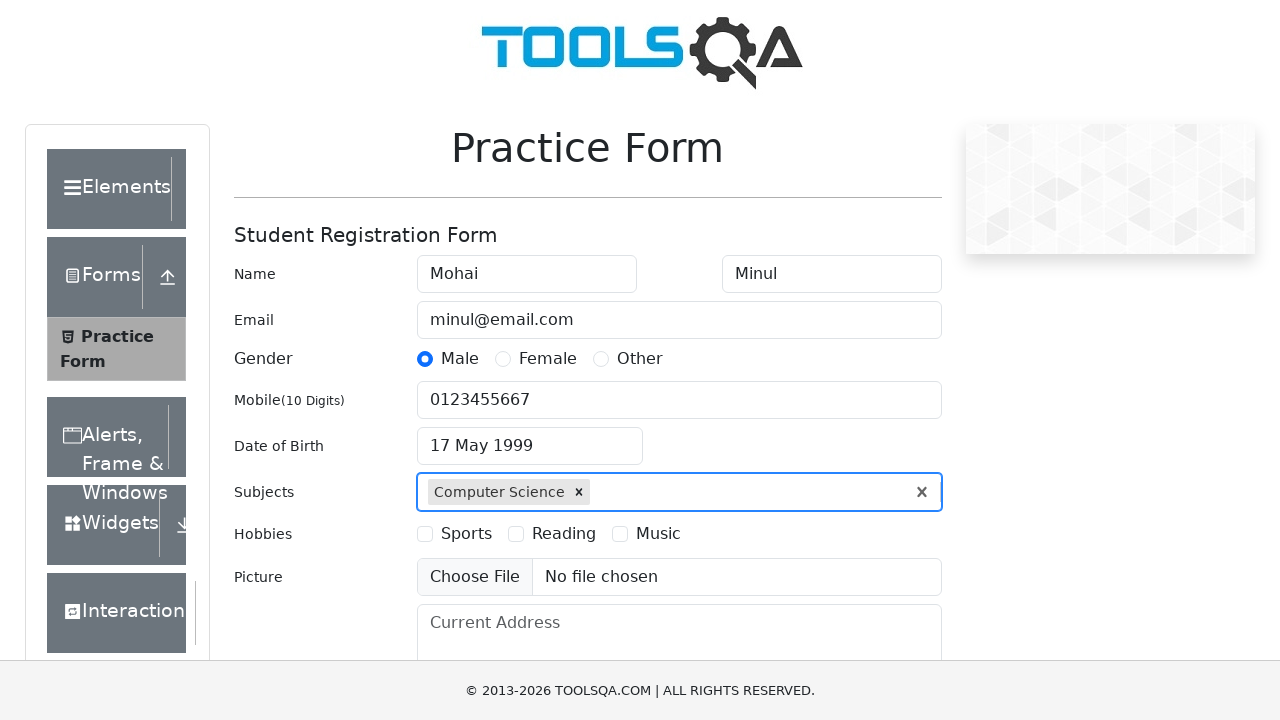

Selected Reading hobby checkbox at (564, 534) on label[for='hobbies-checkbox-2']
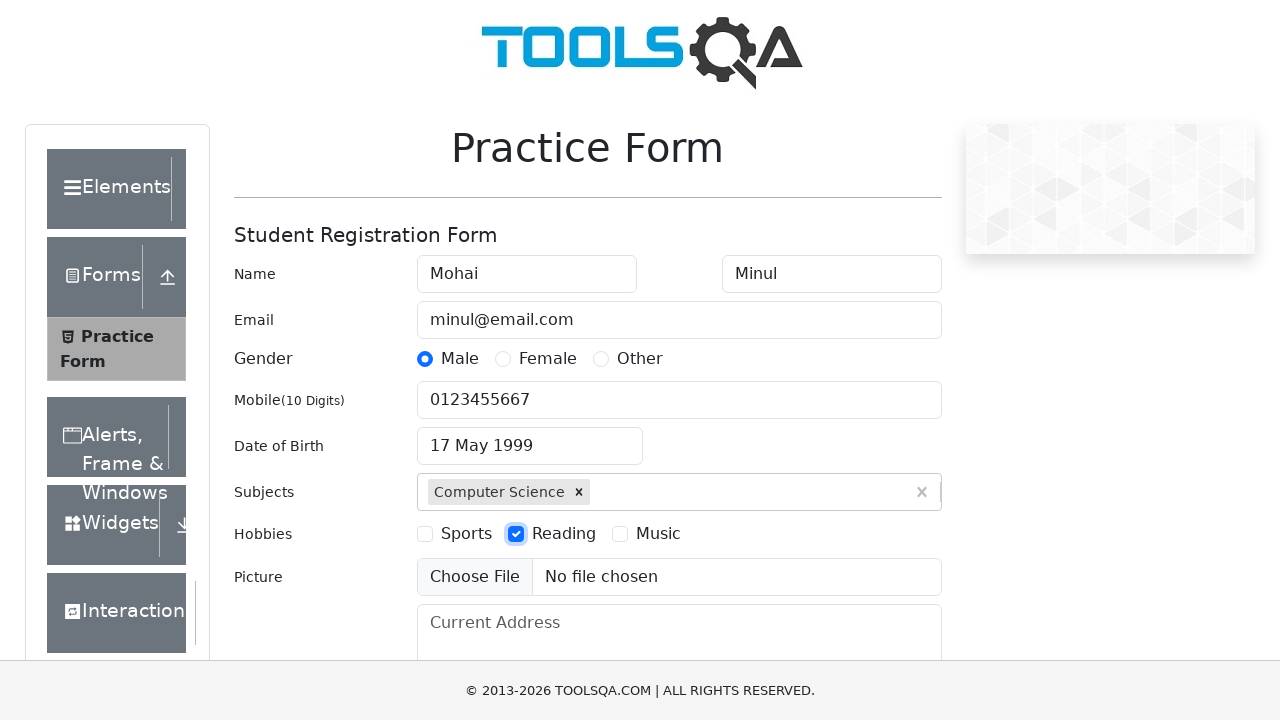

Filled current address field with 'Rajshahi' on #currentAddress
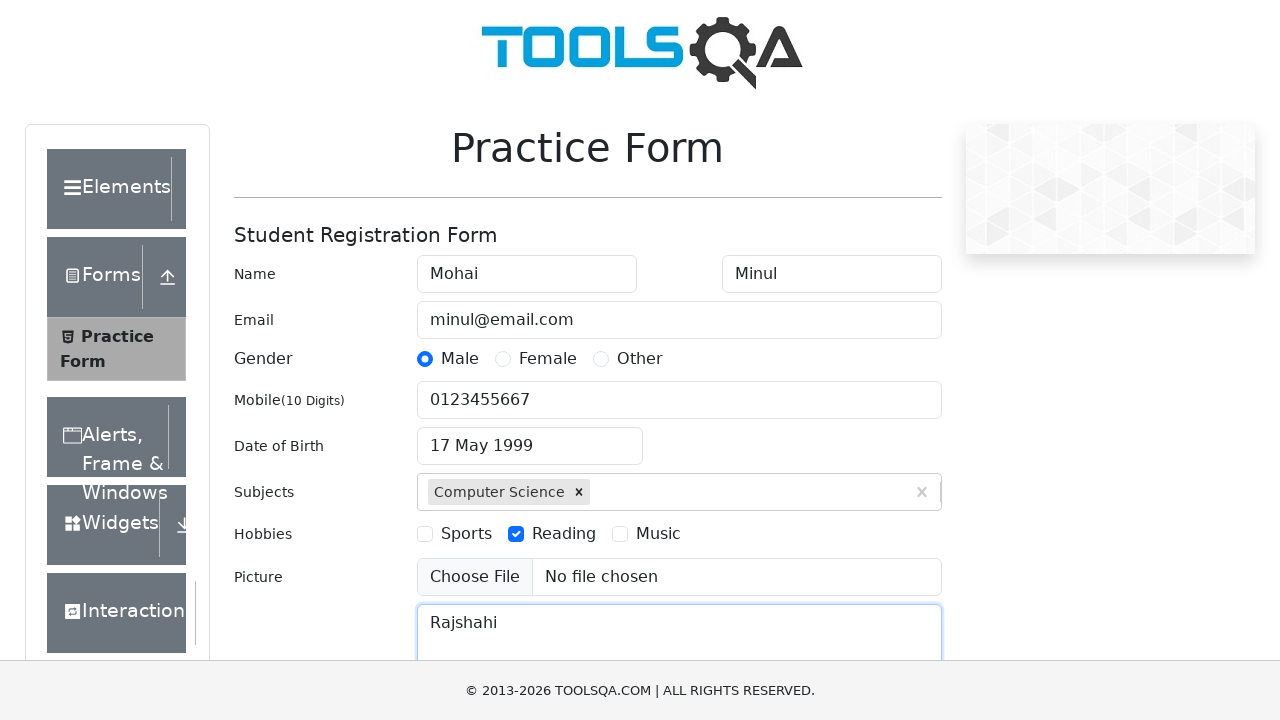

Clicked on state selection dropdown at (430, 437) on #react-select-3-input
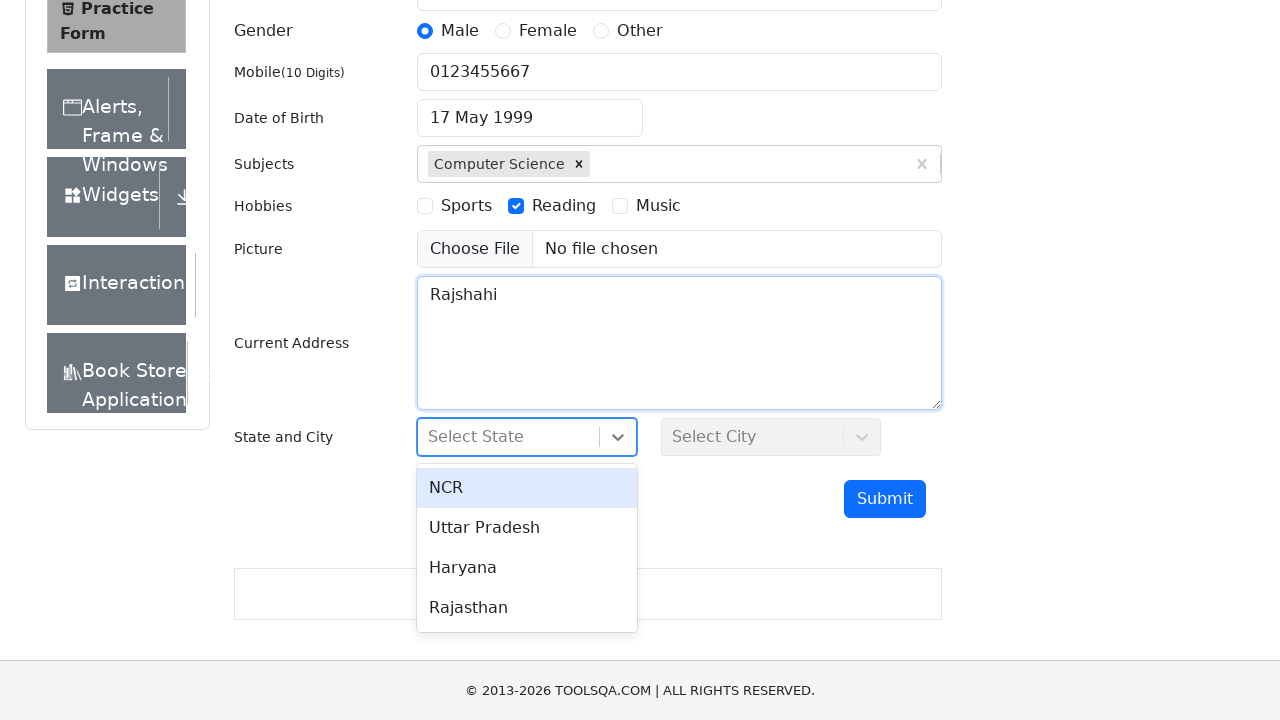

Selected state from dropdown options at (527, 608) on #react-select-3-option-3
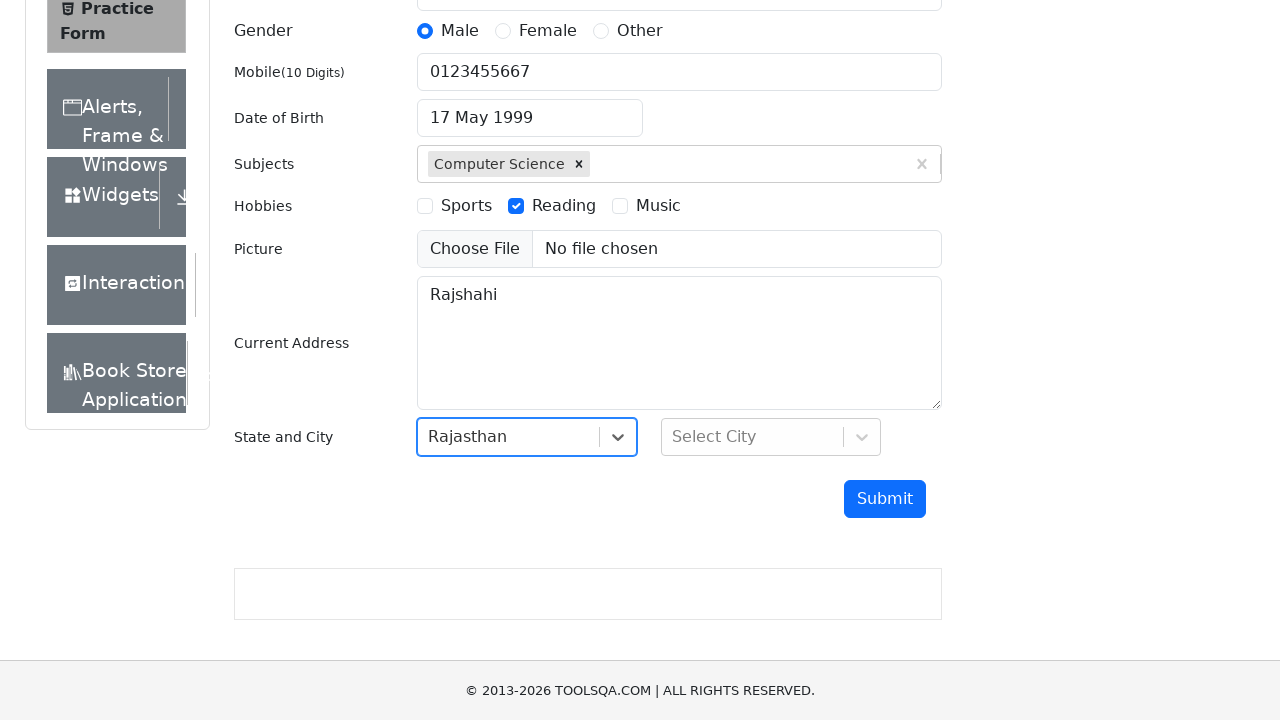

Clicked on city selection dropdown at (674, 437) on #react-select-4-input
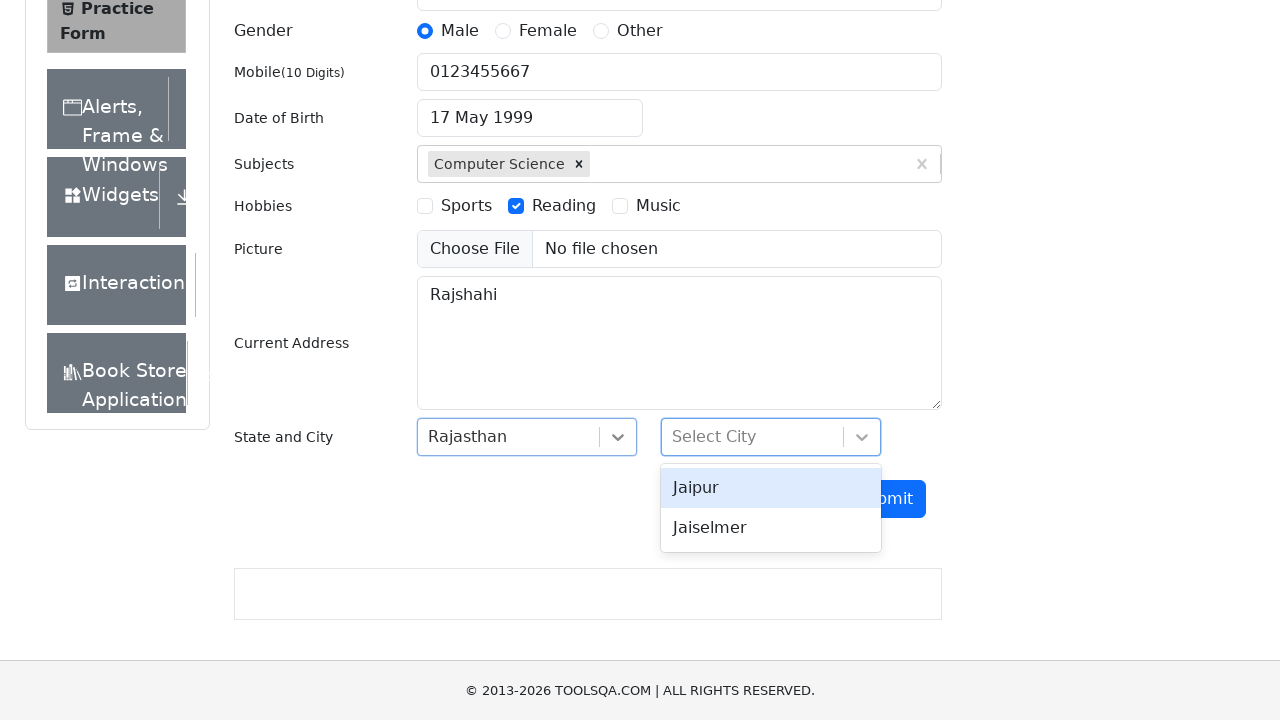

Selected city from dropdown options at (771, 488) on #react-select-4-option-0
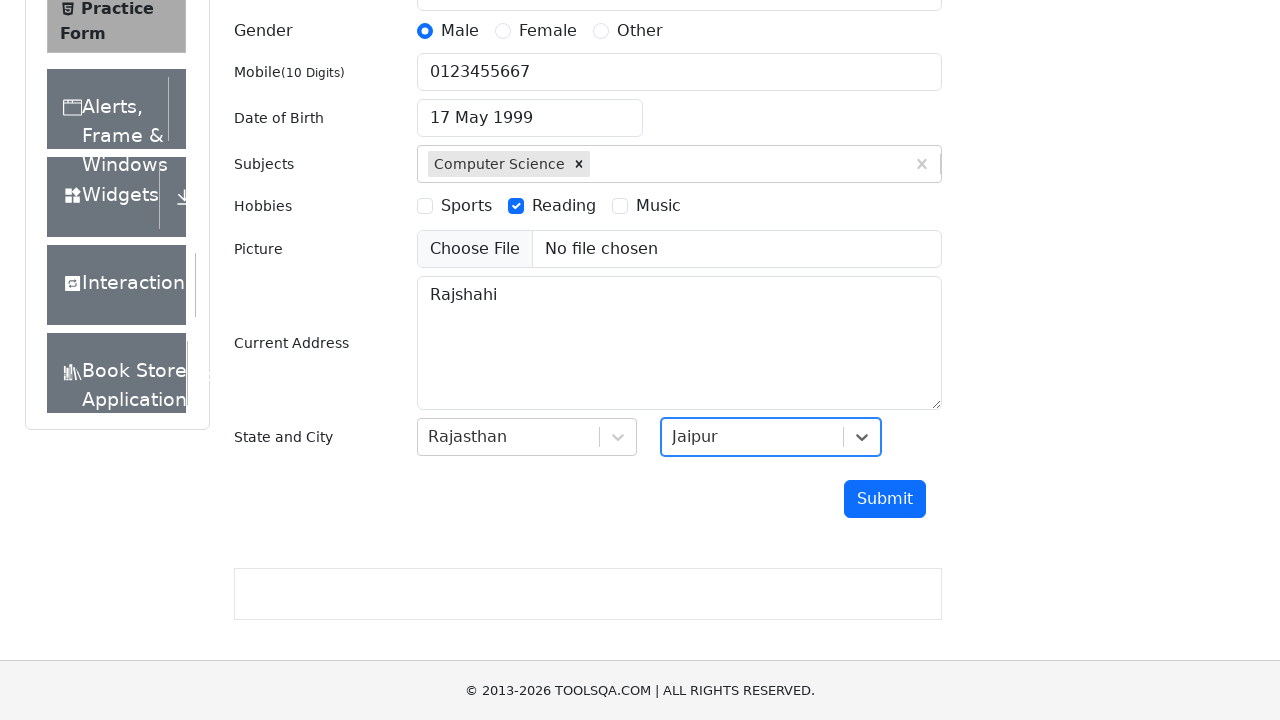

Clicked submit button to submit student registration form at (885, 499) on #submit
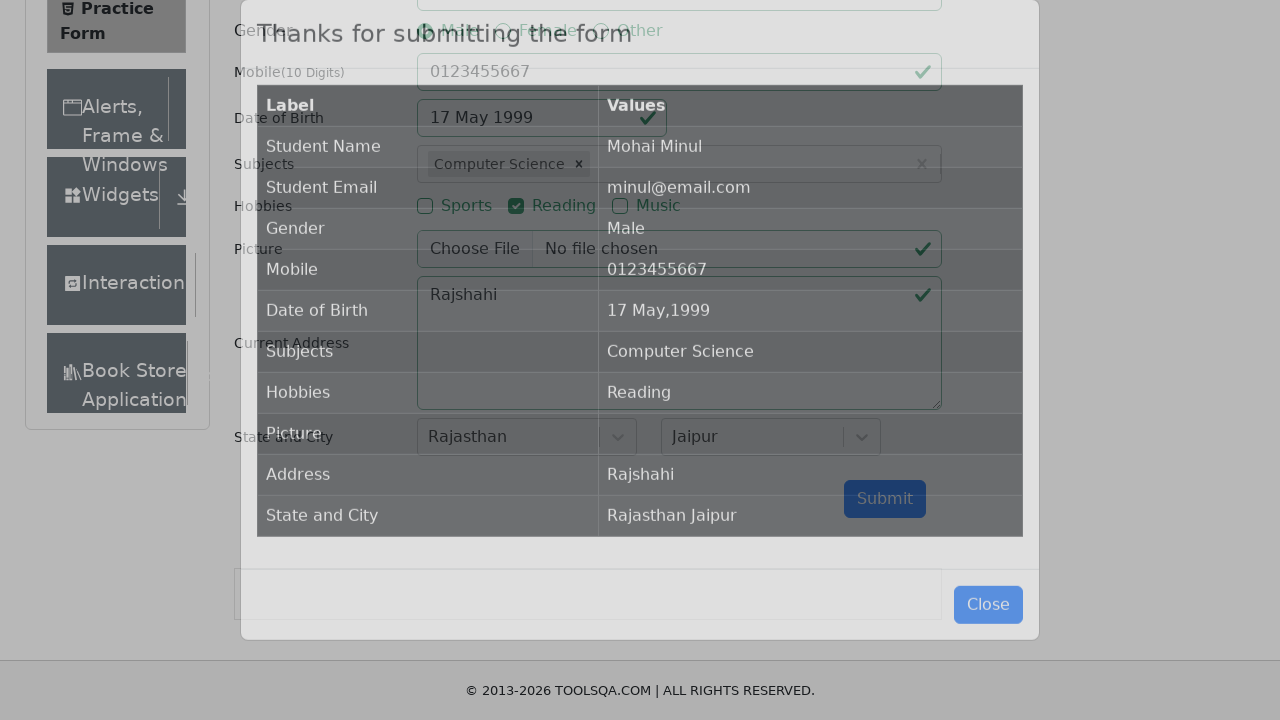

Closed the success confirmation modal at (988, 634) on #closeLargeModal
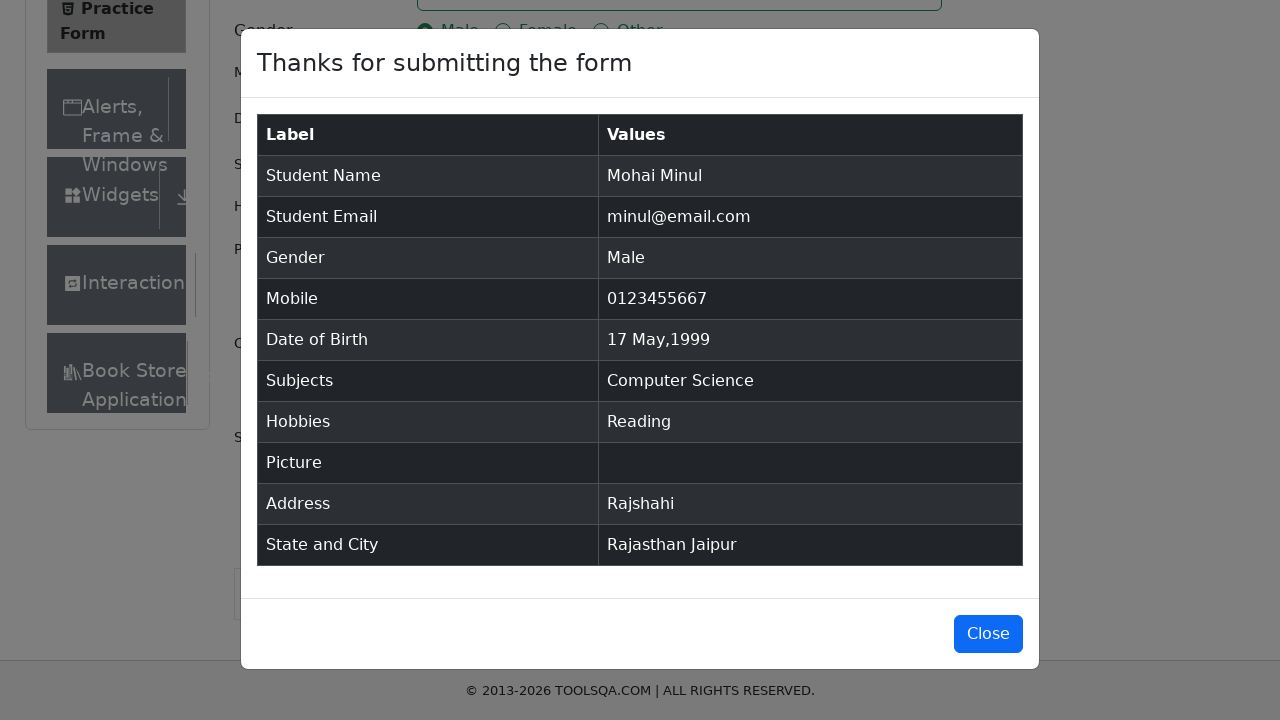

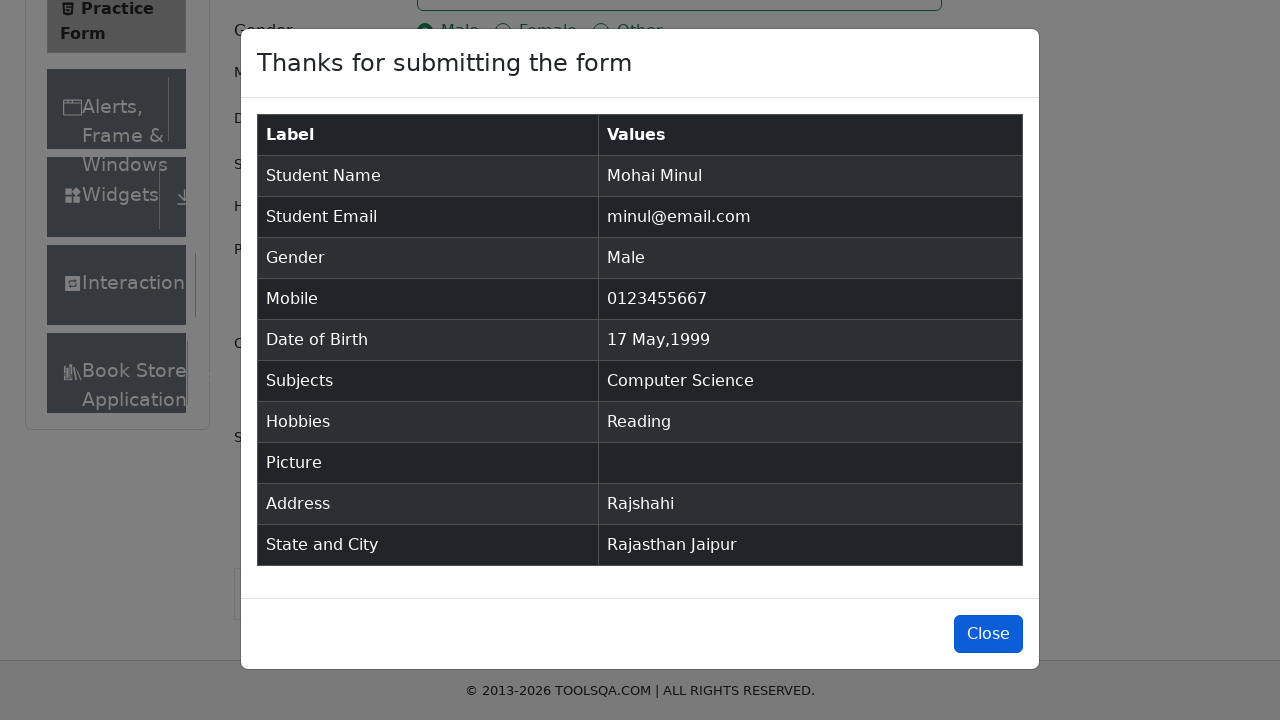